Tests AJAX data loading by clicking a button and waiting for the asynchronously loaded content to appear.

Starting URL: http://uitestingplayground.com/ajax

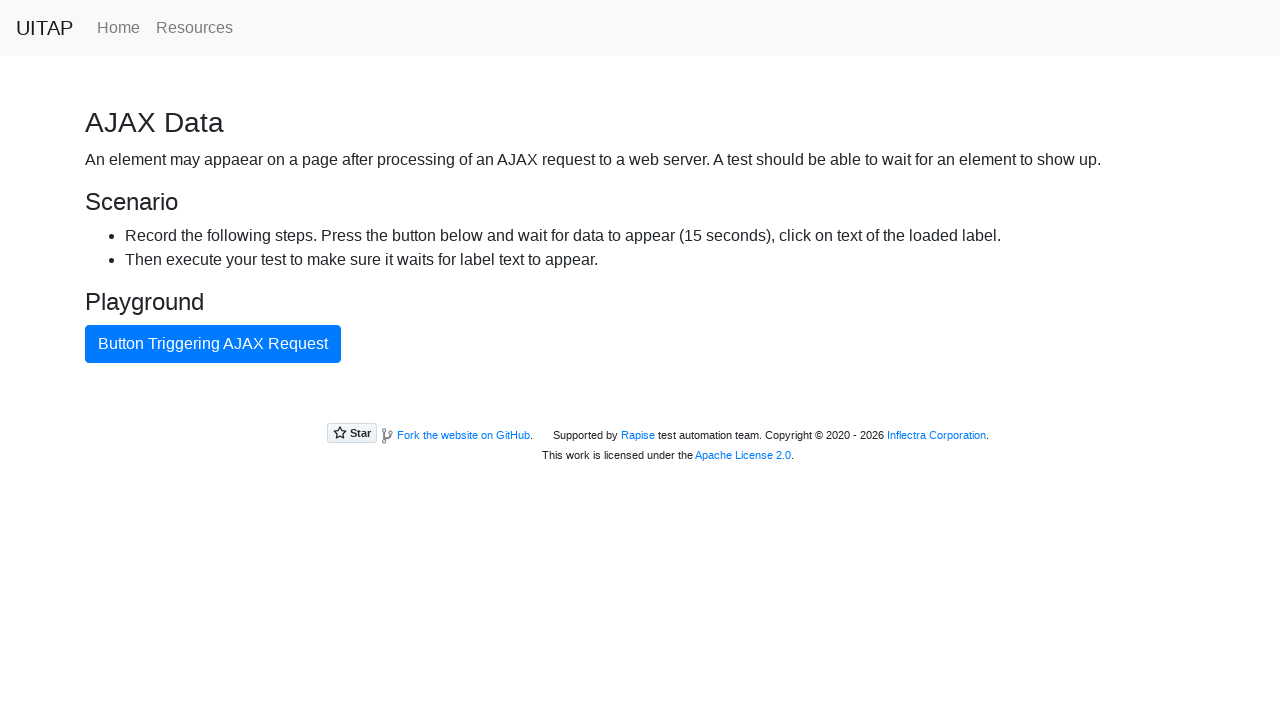

Clicked the button to trigger AJAX request at (213, 344) on .btn-primary
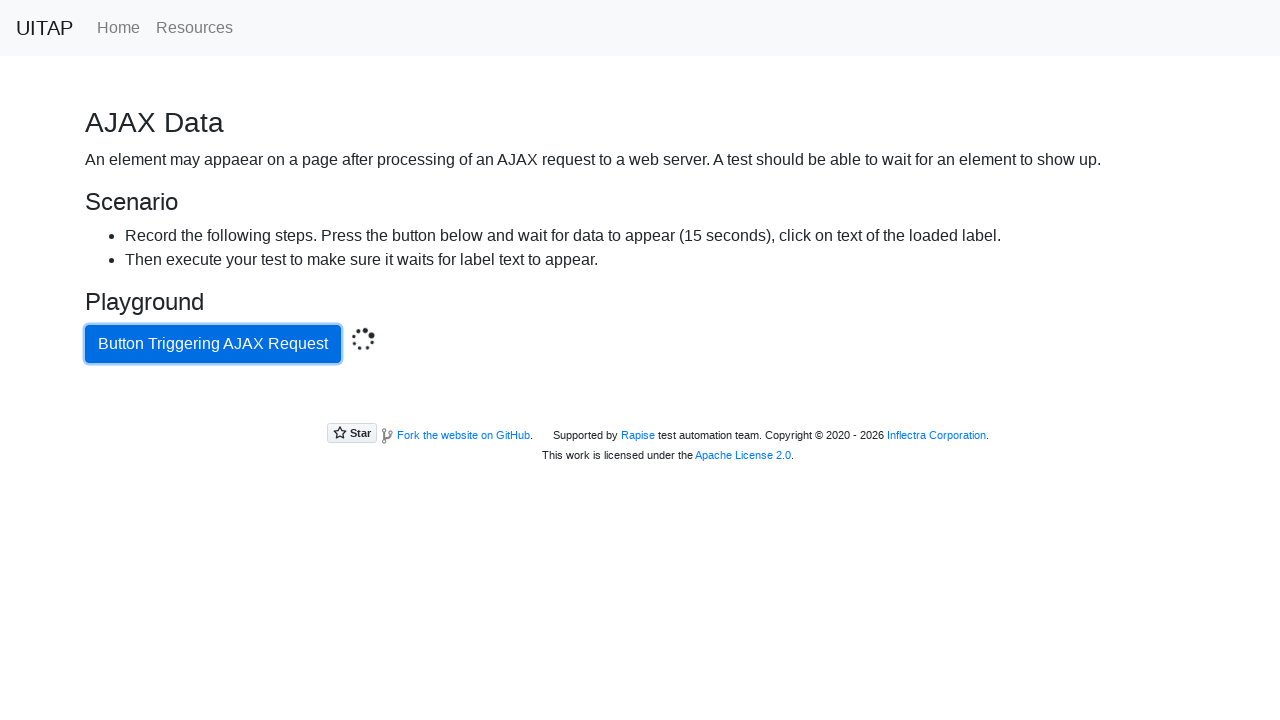

AJAX content loaded and success element appeared
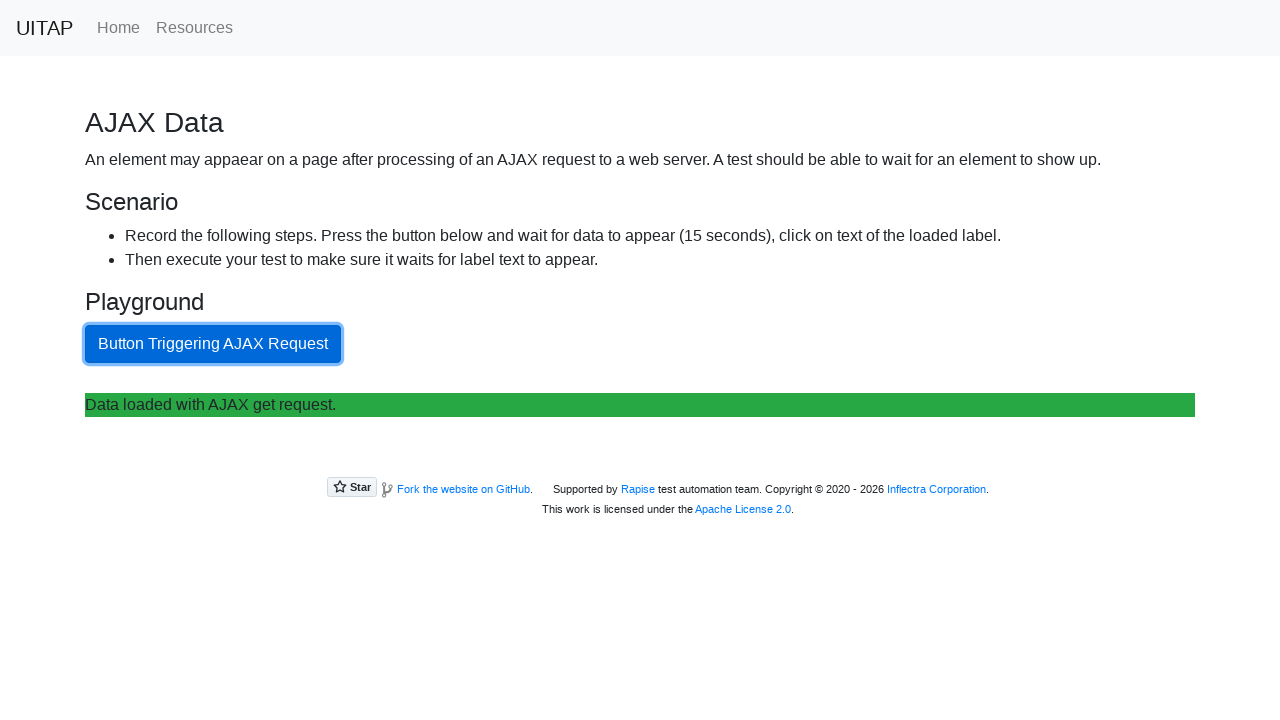

Retrieved text content from loaded AJAX element
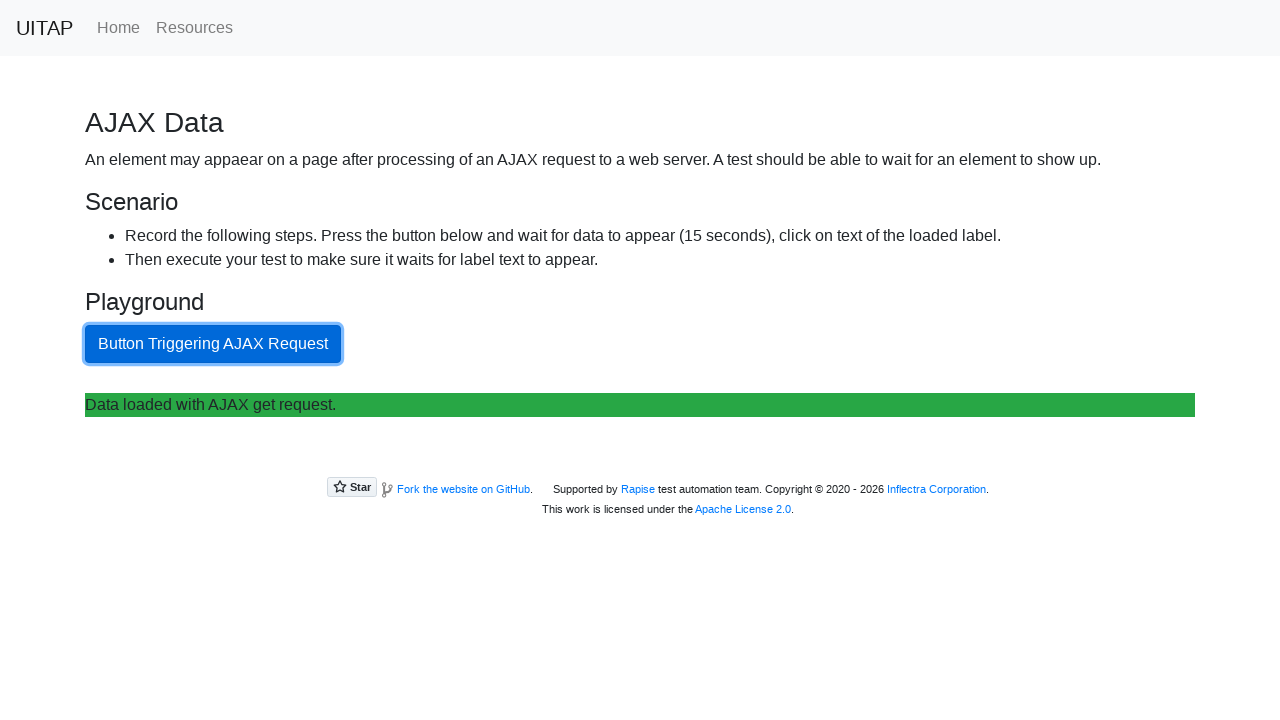

Verified AJAX loaded text matches expected value: 'Data loaded with AJAX get request.'
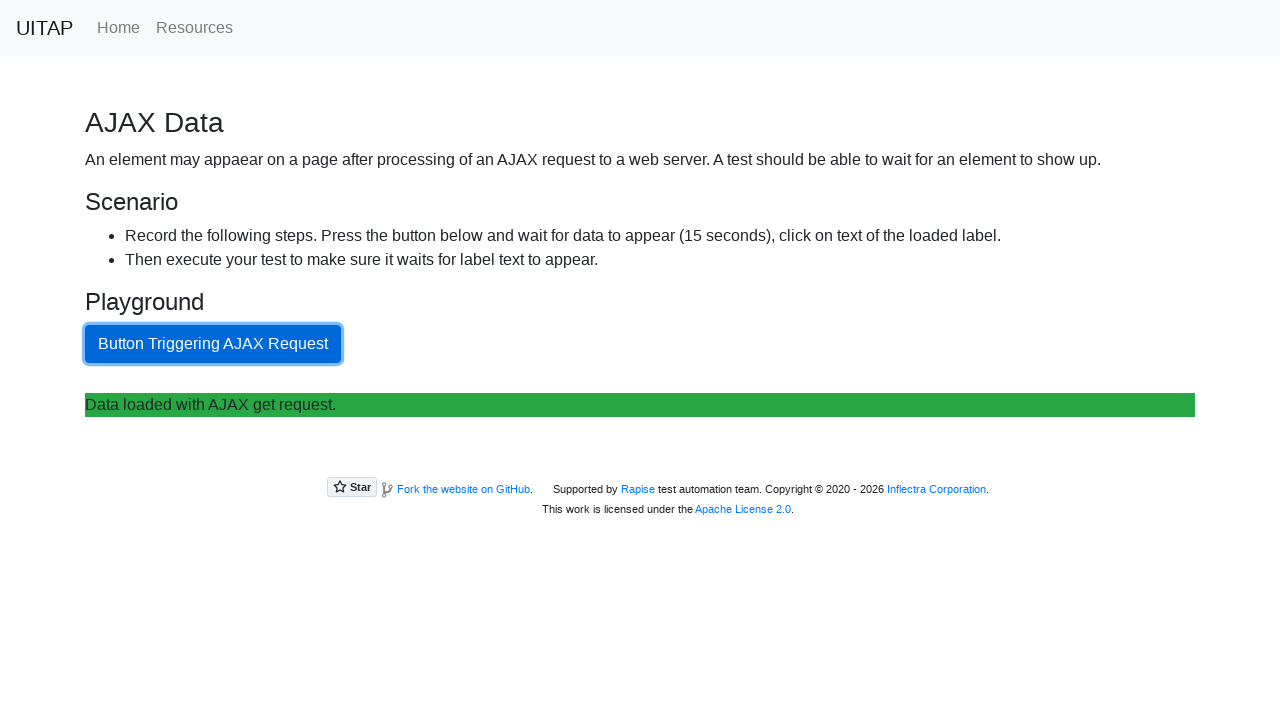

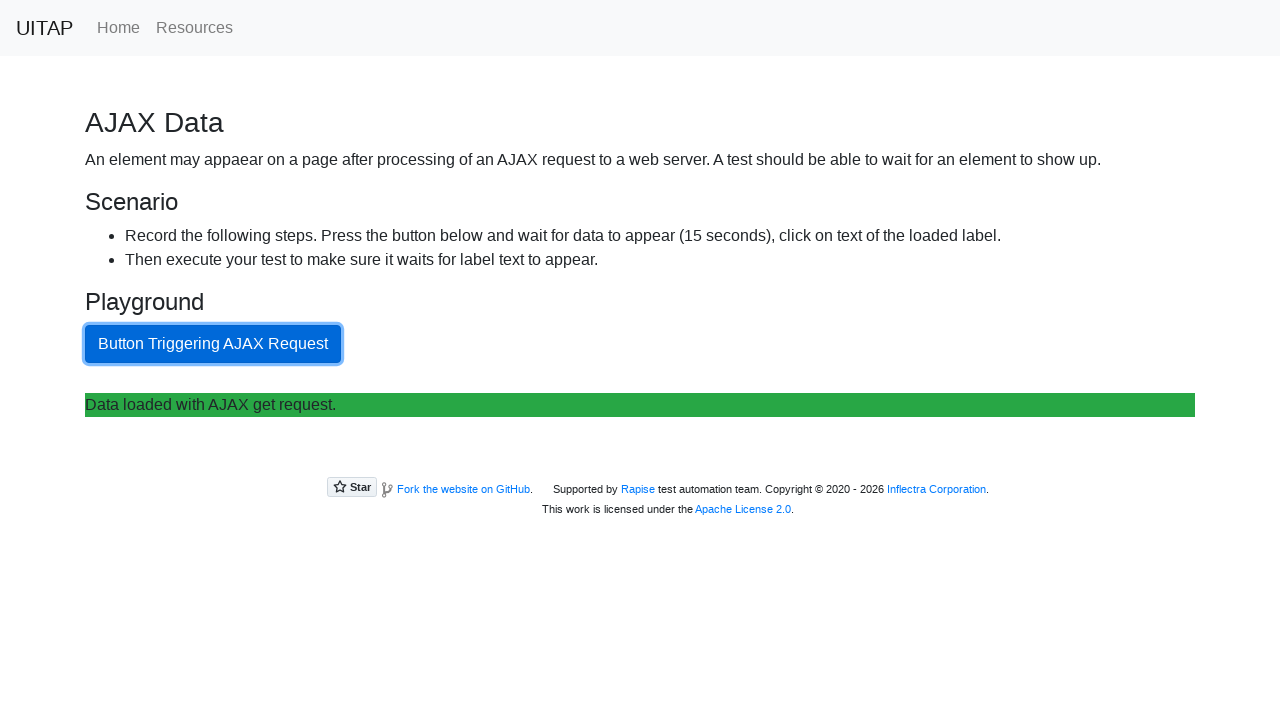